Tests movie search with a nonsense query to verify search results page still loads

Starting URL: https://movies-finder.firebaseapp.com/

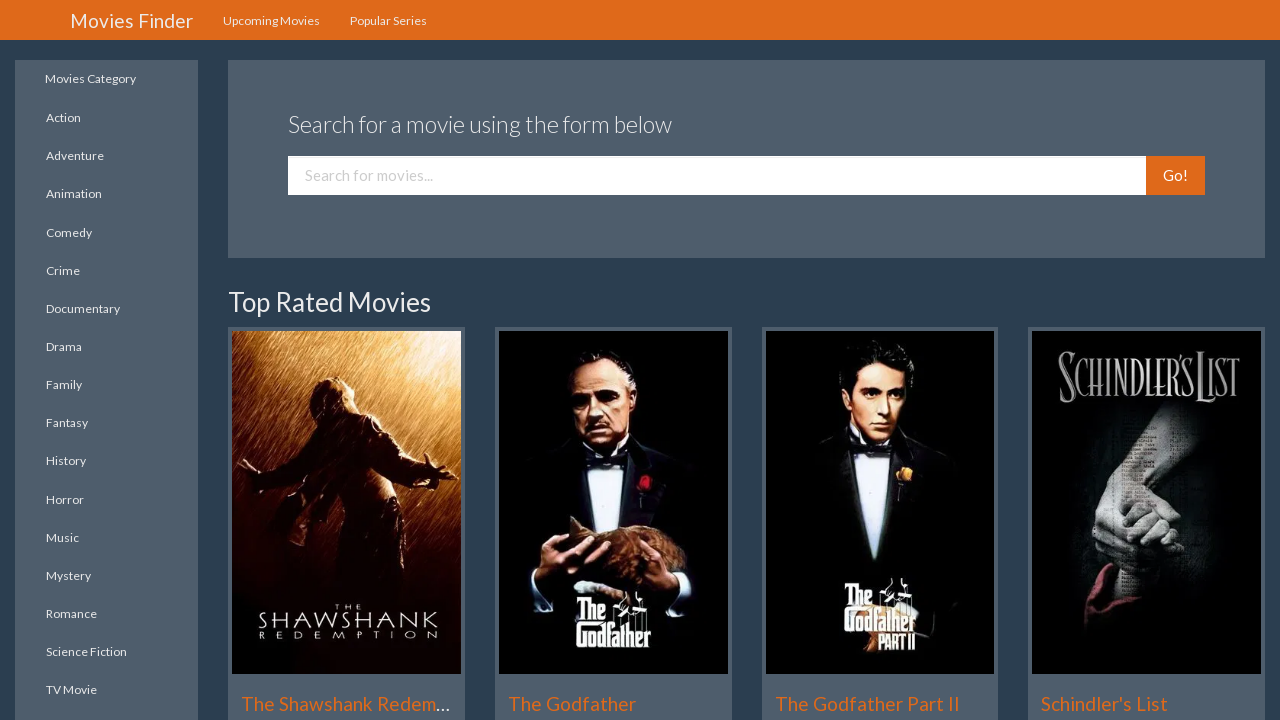

Waited for search field to be visible
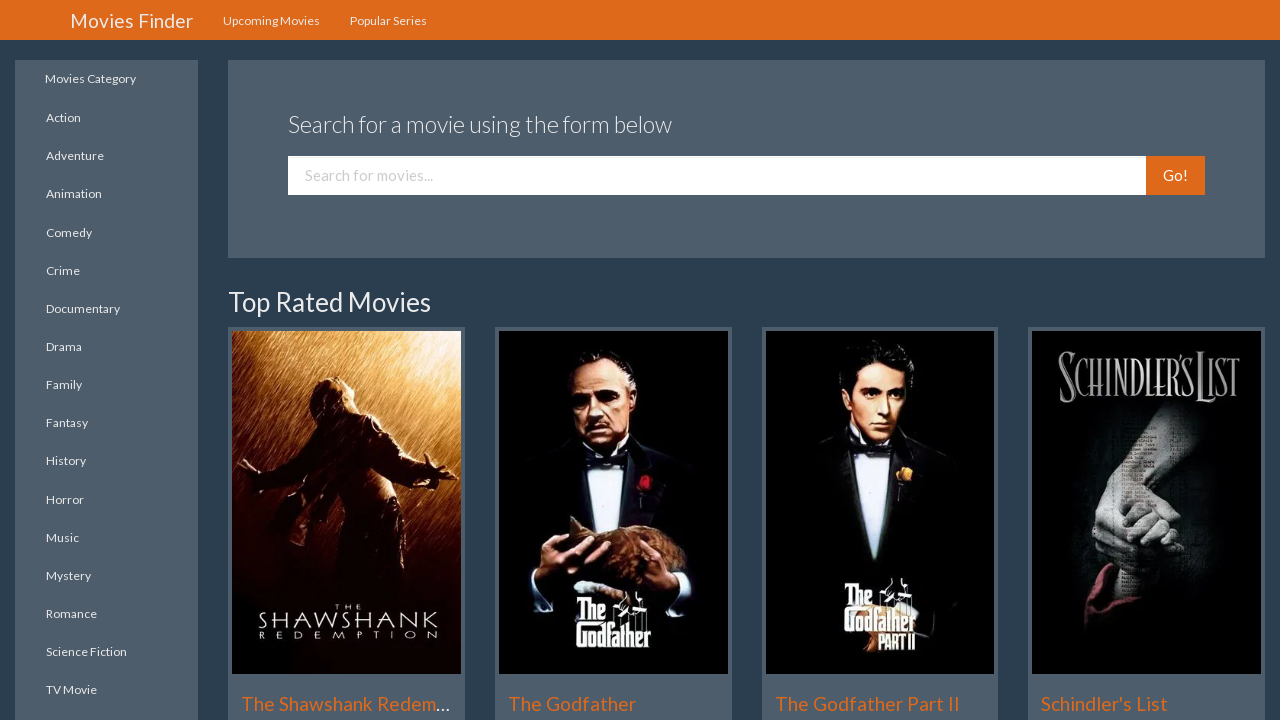

Filled search field with nonsense query 'fdaggadgagd' on input[name='searchStr']
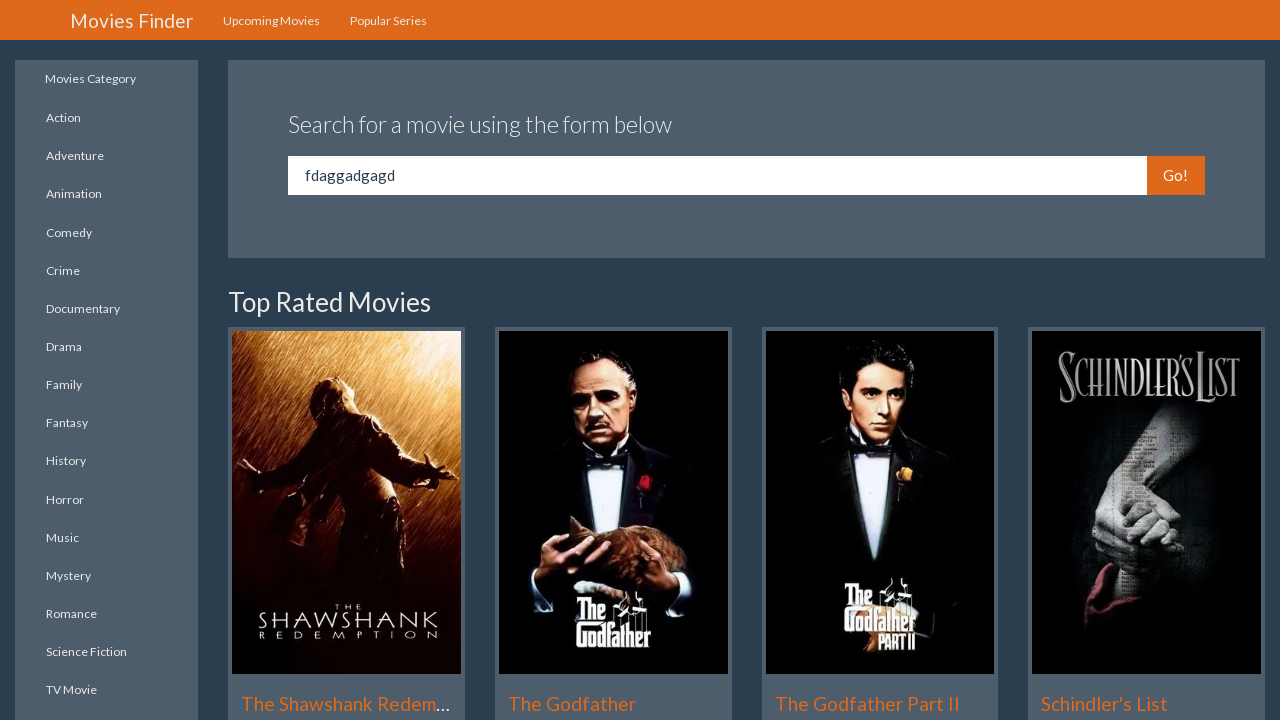

Clicked the search button at (1175, 176) on .btn.btn-primary >> nth=-1
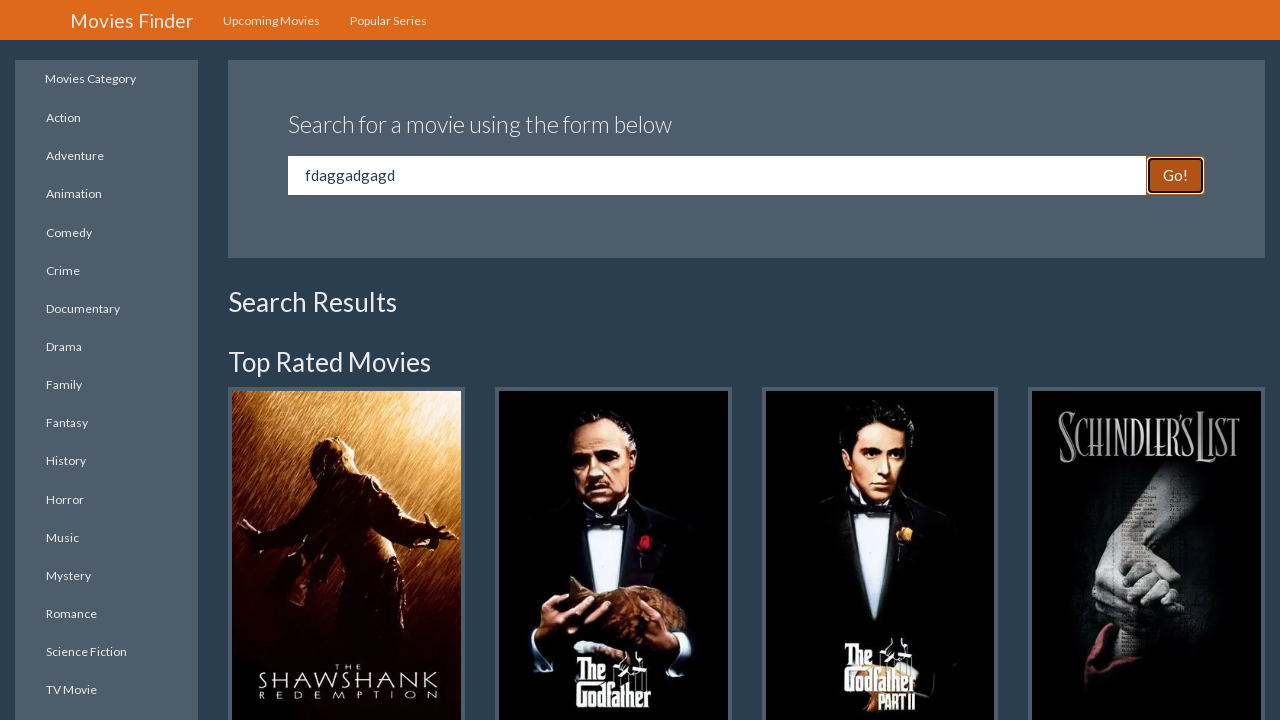

Waited for search results heading to appear
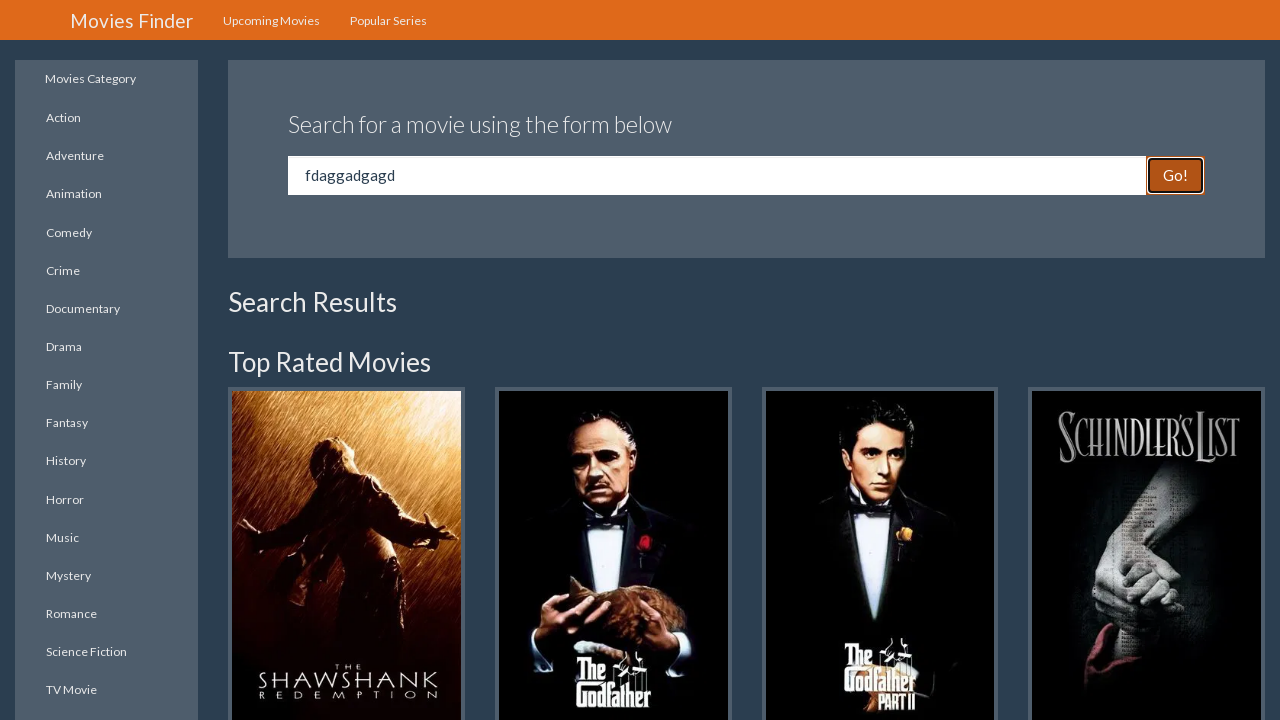

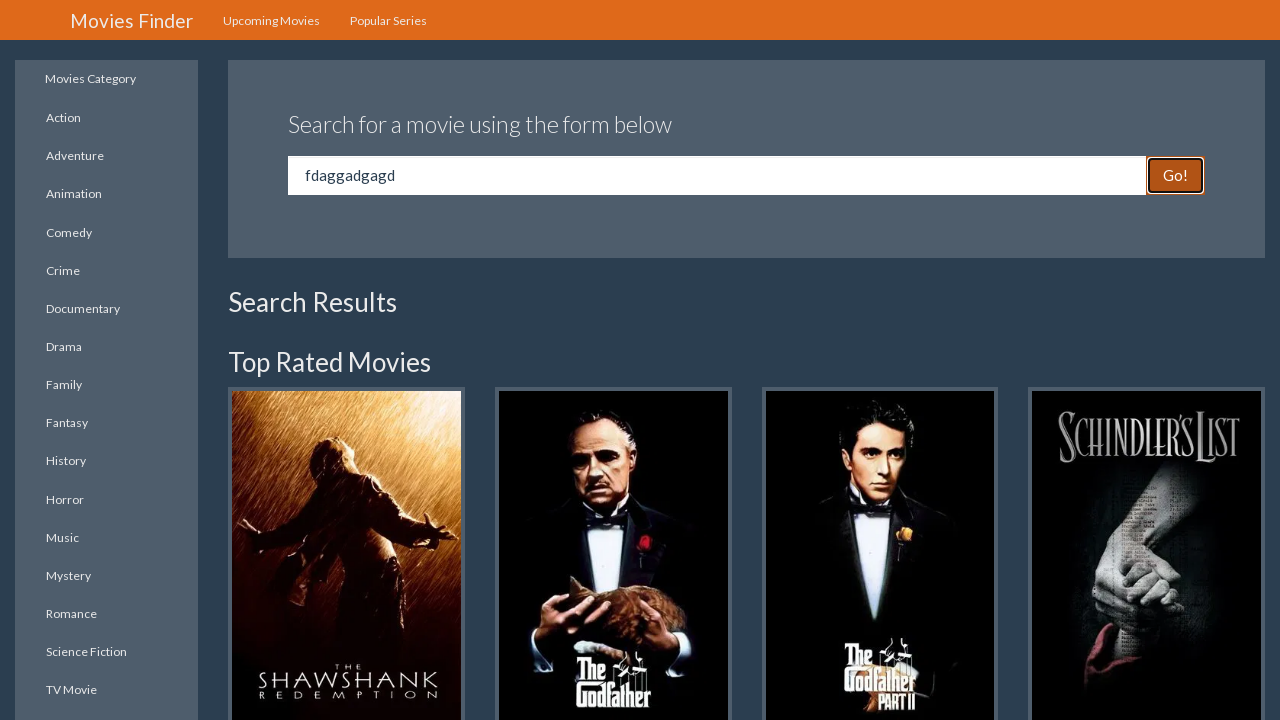